Navigates to Nykaa homepage and waits for the page to load

Starting URL: https://www.nykaa.com/

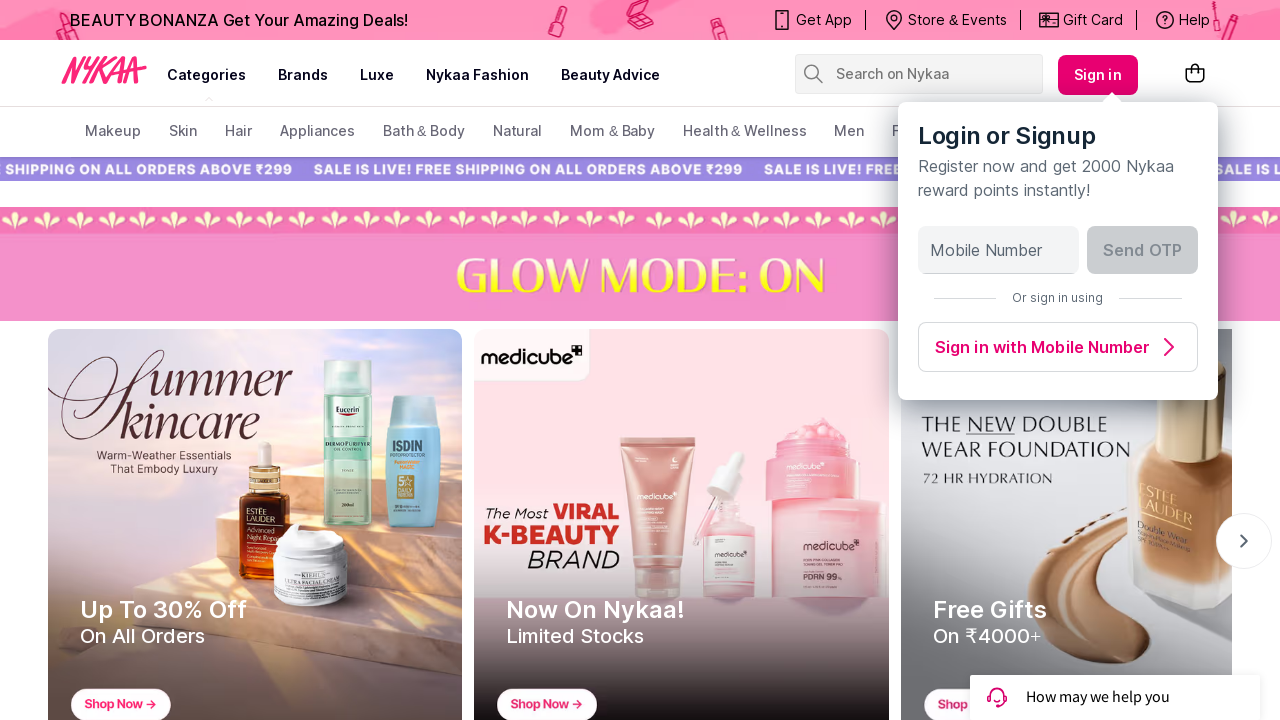

Waited for Nykaa homepage to fully load with networkidle state
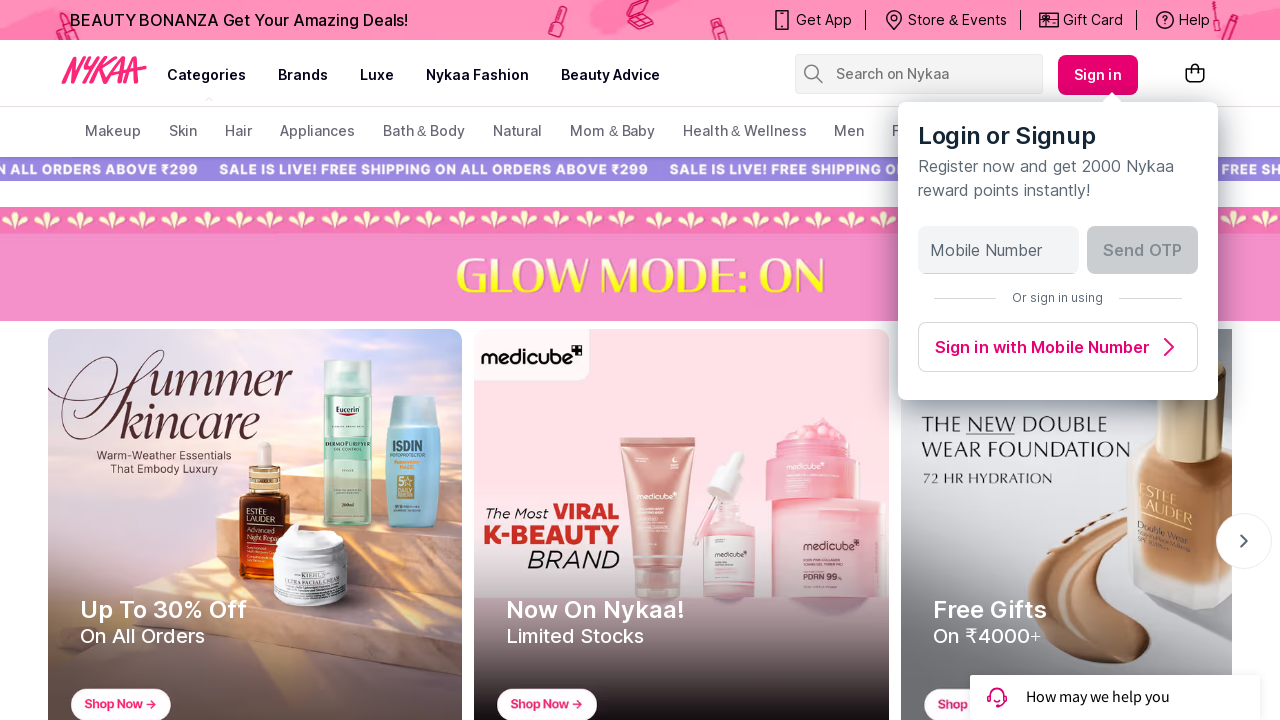

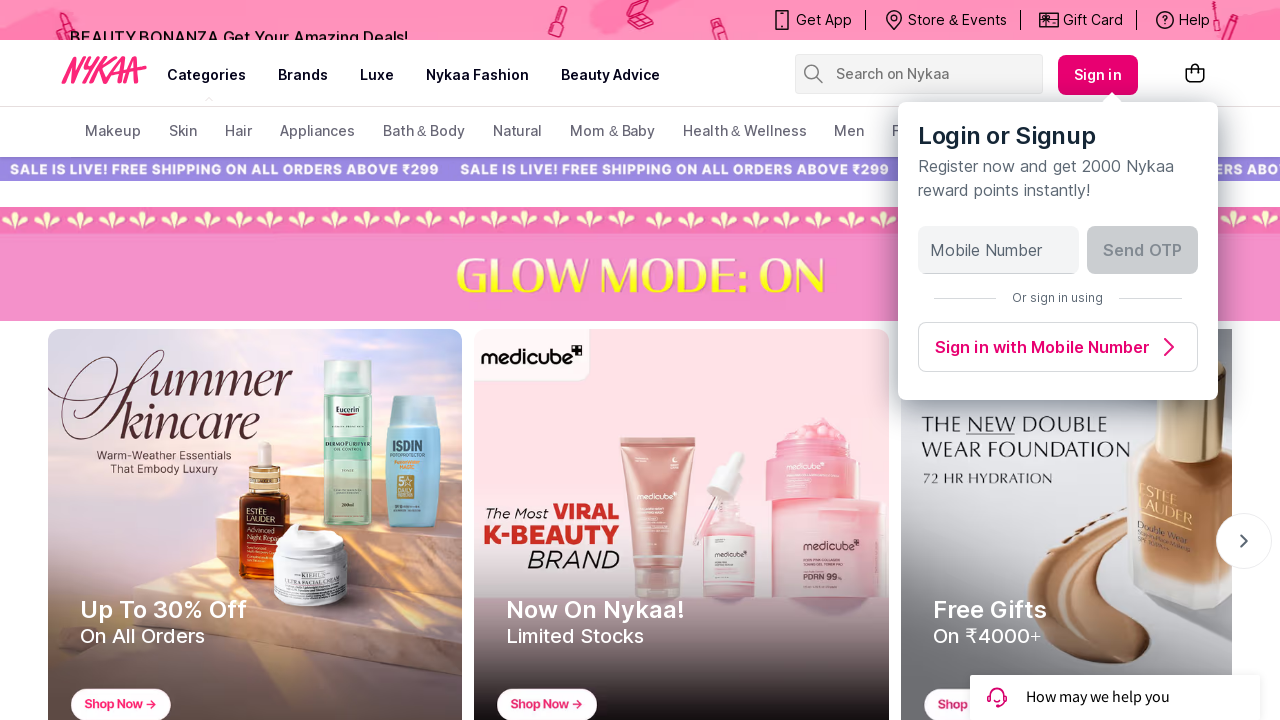